Tests that the Categories panel displays all category options (Phones, Laptops, Monitors)

Starting URL: https://www.demoblaze.com/

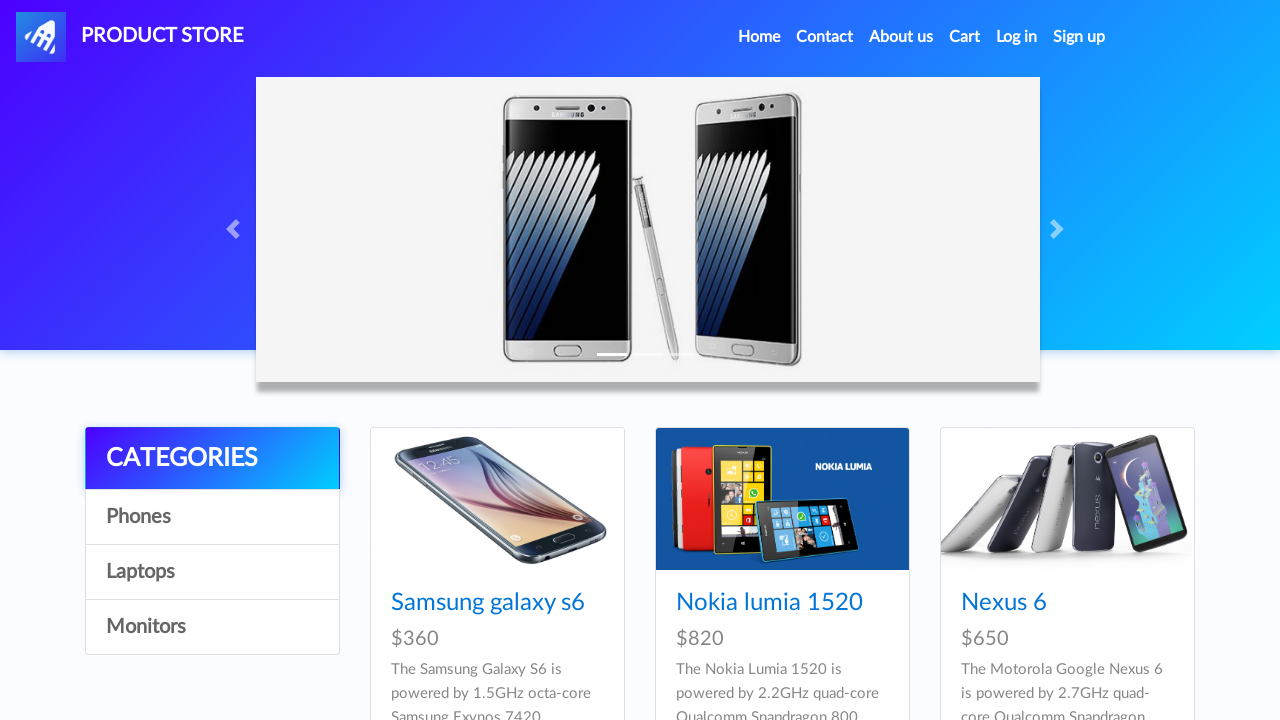

Navigated to https://www.demoblaze.com/
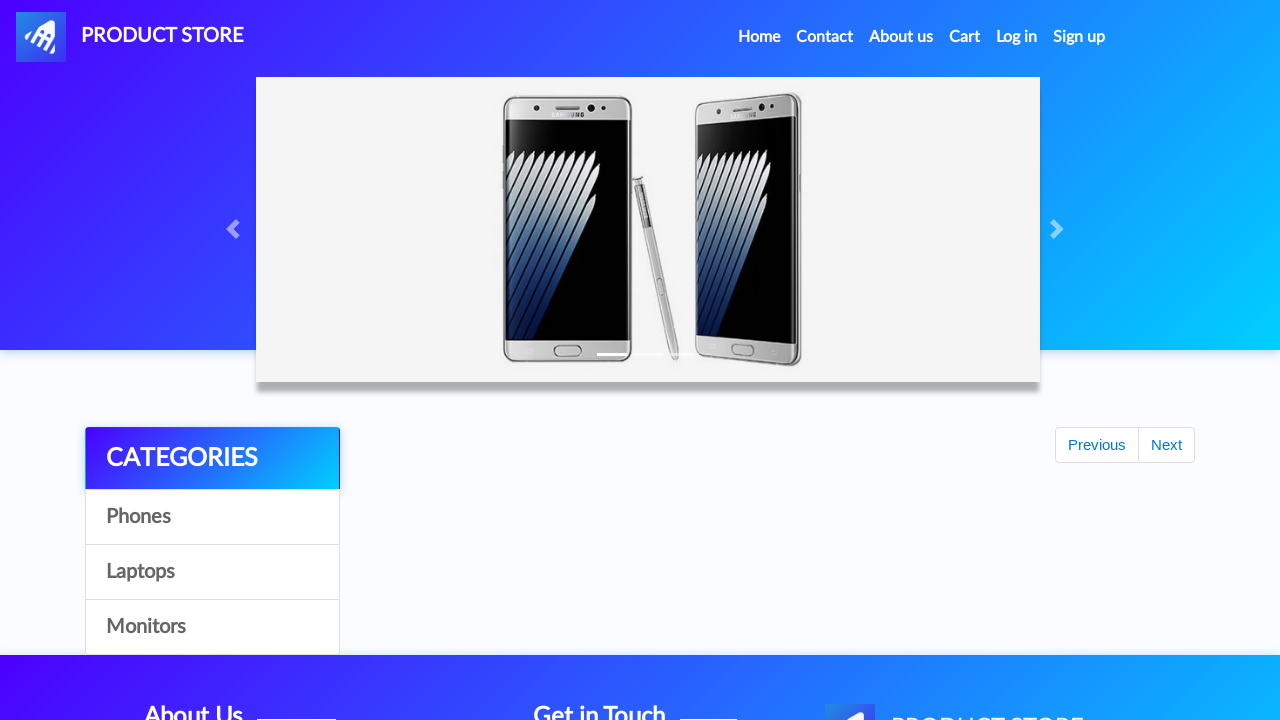

Categories panel header loaded
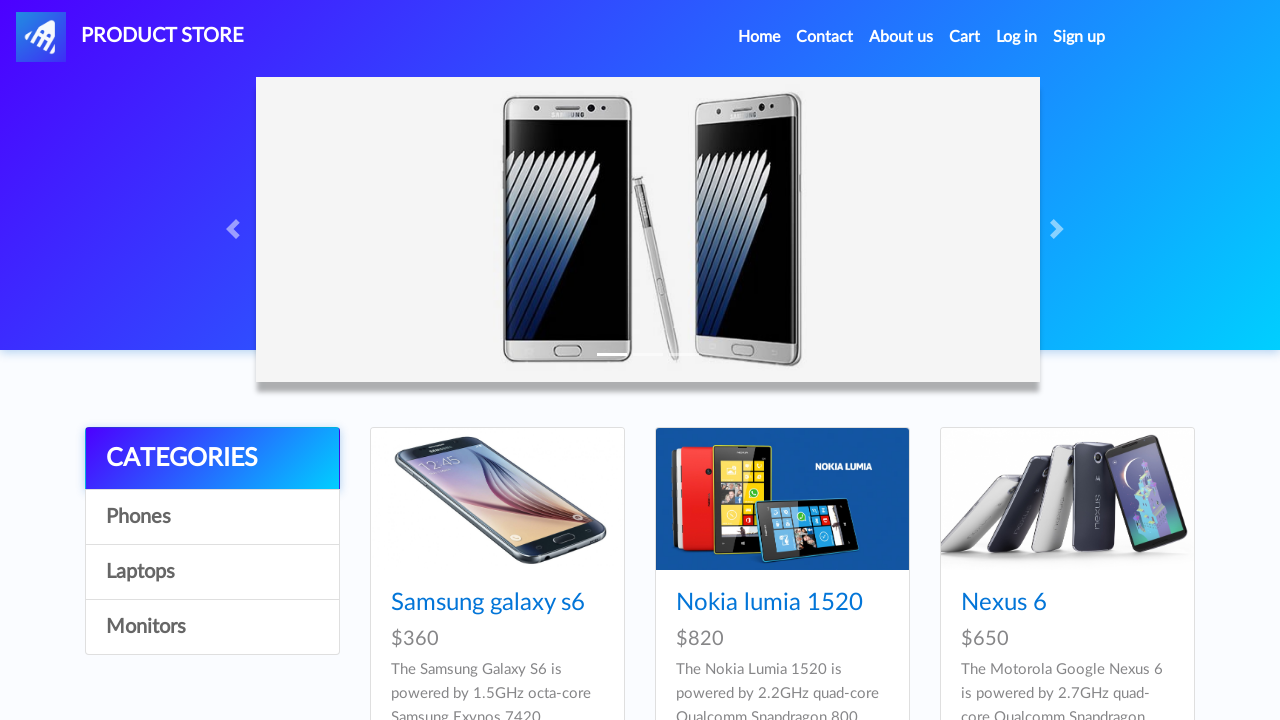

Phones category option is visible
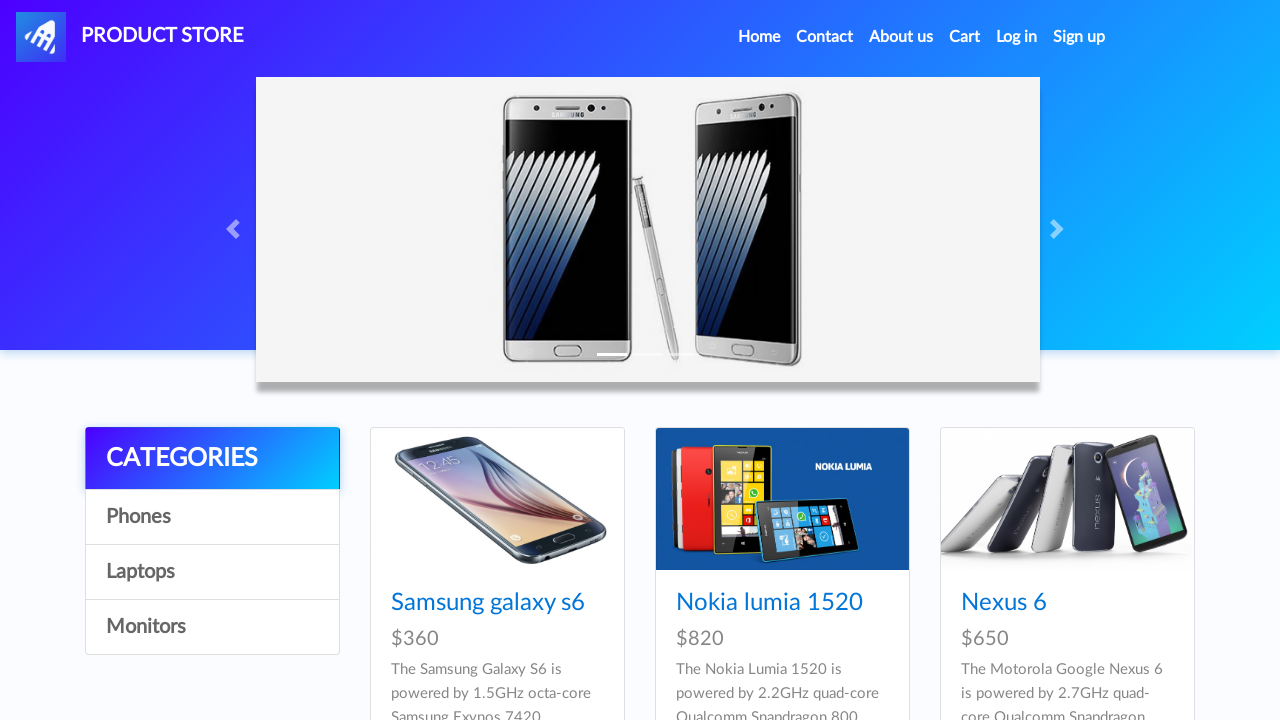

Laptops category option is visible
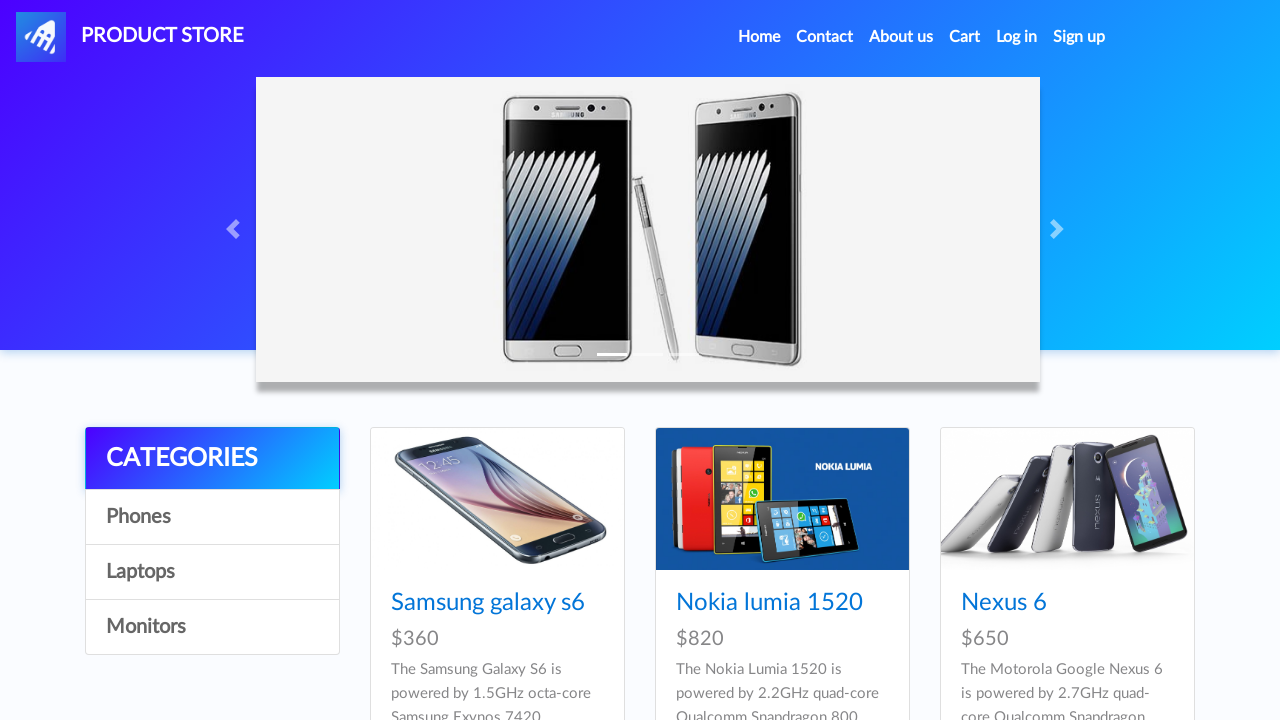

Monitors category option is visible
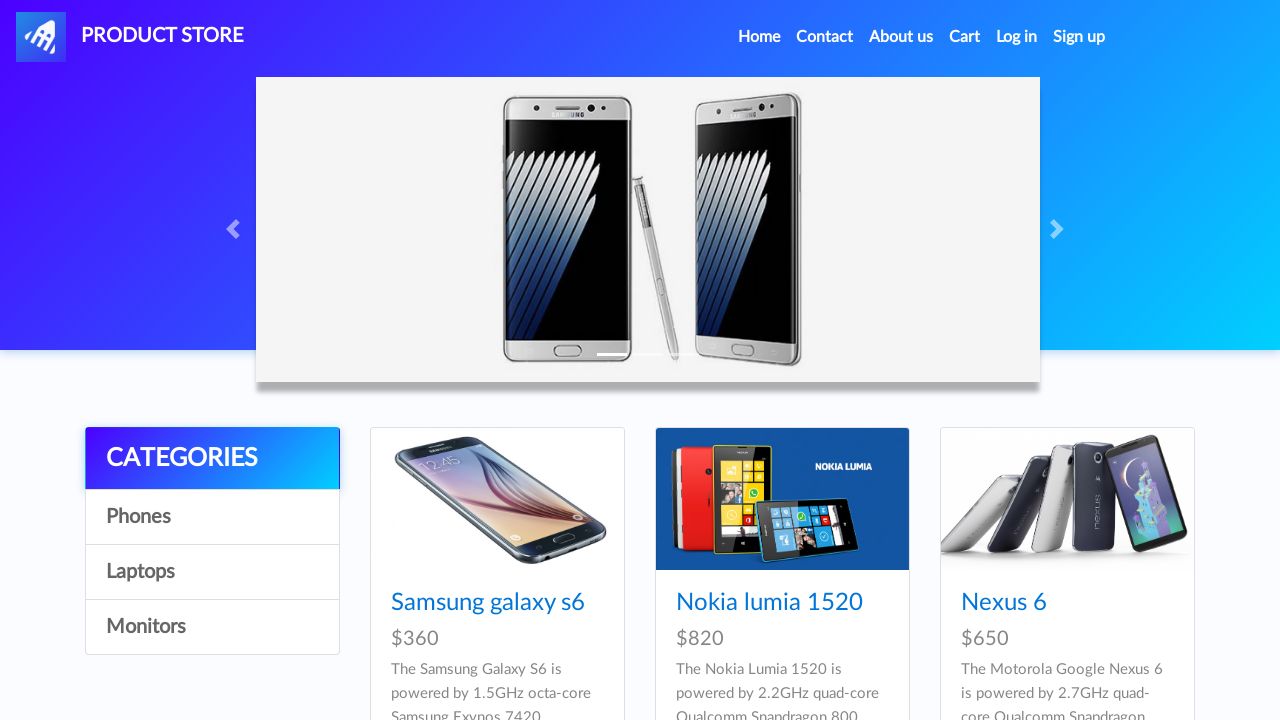

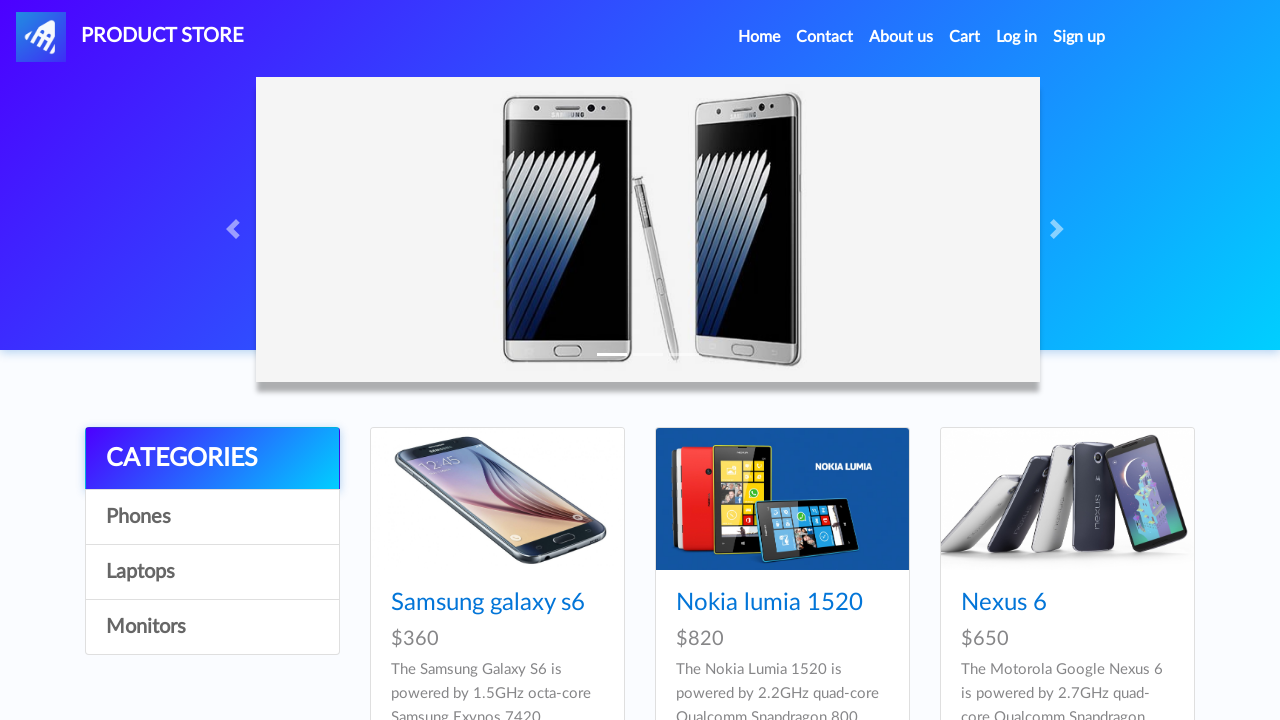